Tests that new todo items are appended to the bottom of the list by creating 3 items and verifying the count

Starting URL: https://demo.playwright.dev/todomvc

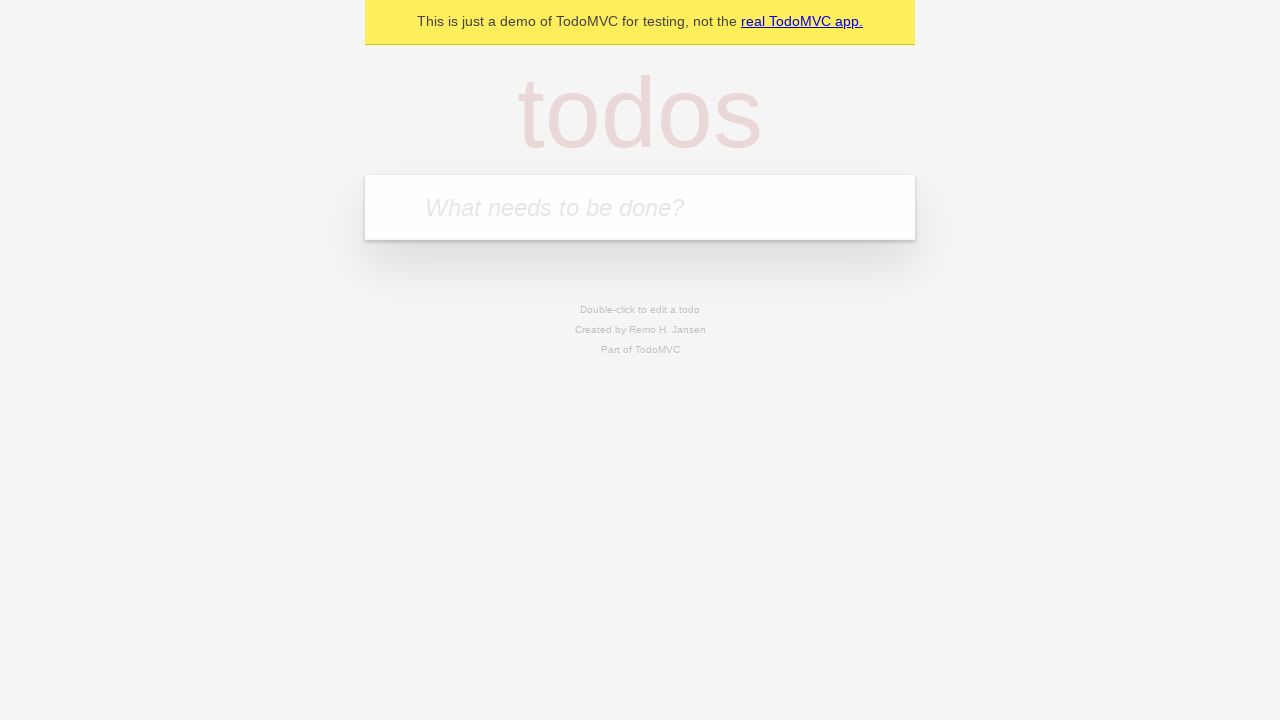

Located the todo input field
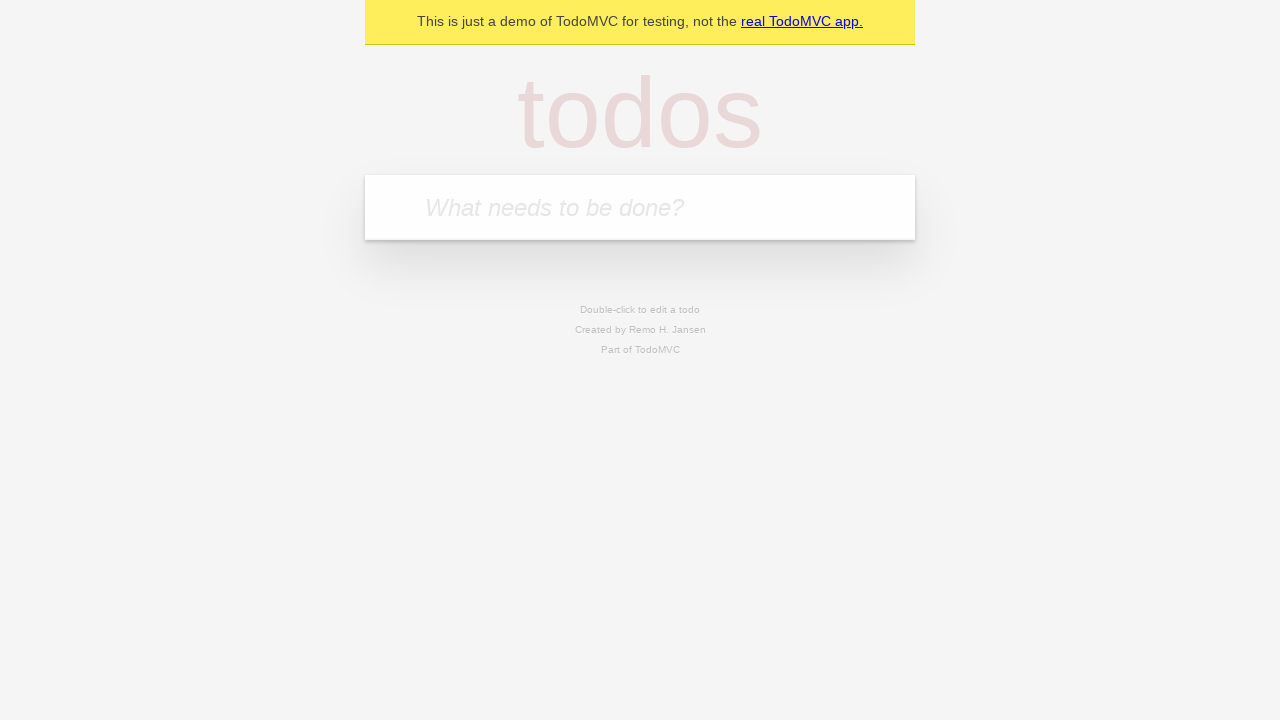

Filled todo input with 'buy some cheese' on internal:attr=[placeholder="What needs to be done?"i]
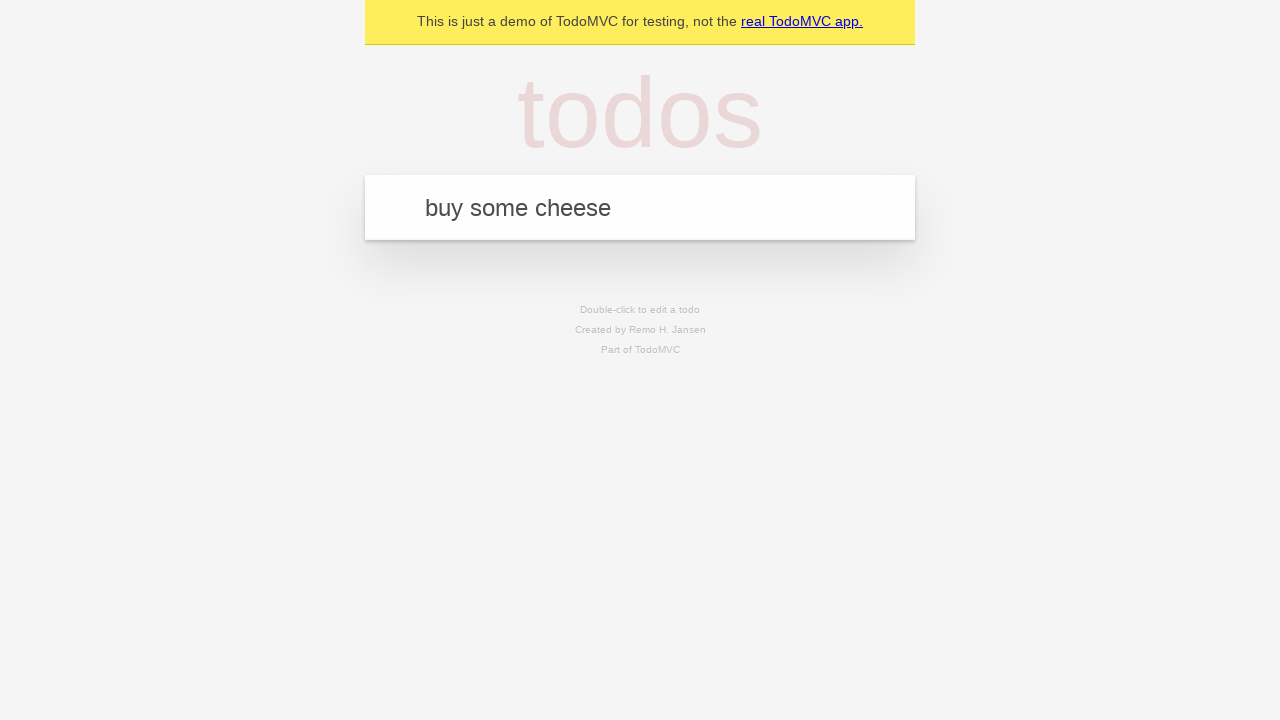

Pressed Enter to add todo item 'buy some cheese' on internal:attr=[placeholder="What needs to be done?"i]
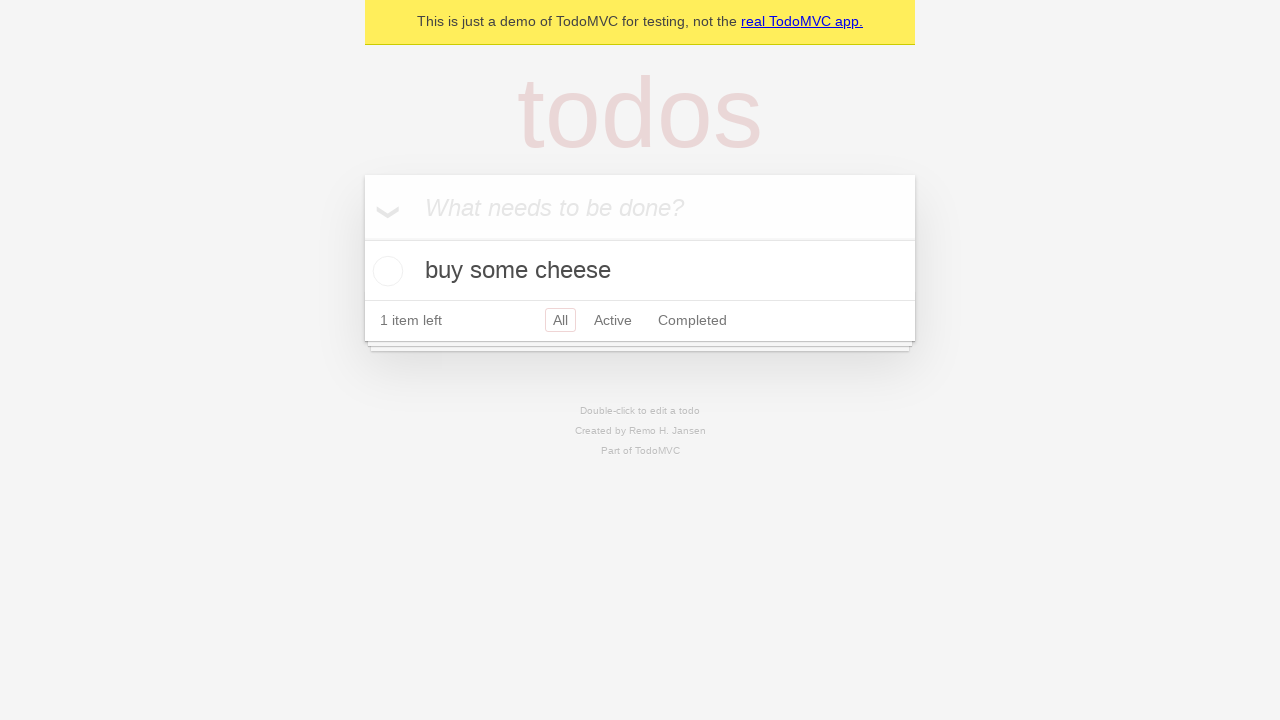

Filled todo input with 'feed the cat' on internal:attr=[placeholder="What needs to be done?"i]
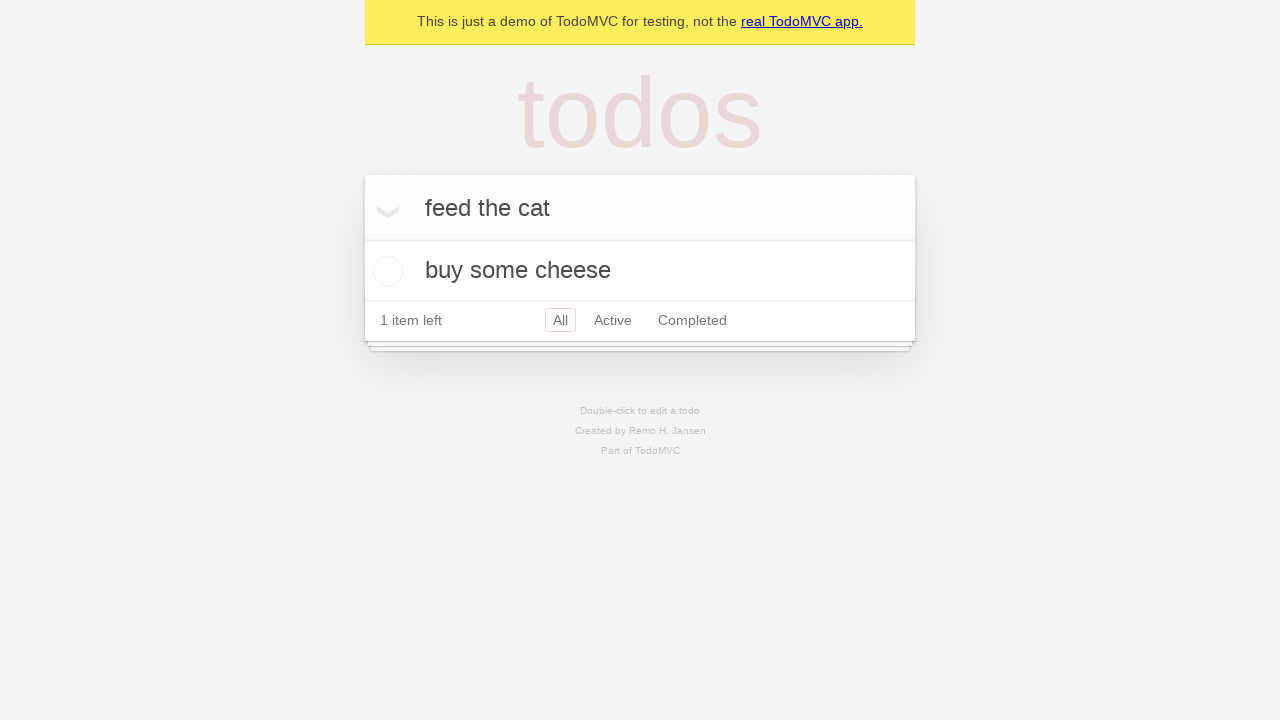

Pressed Enter to add todo item 'feed the cat' on internal:attr=[placeholder="What needs to be done?"i]
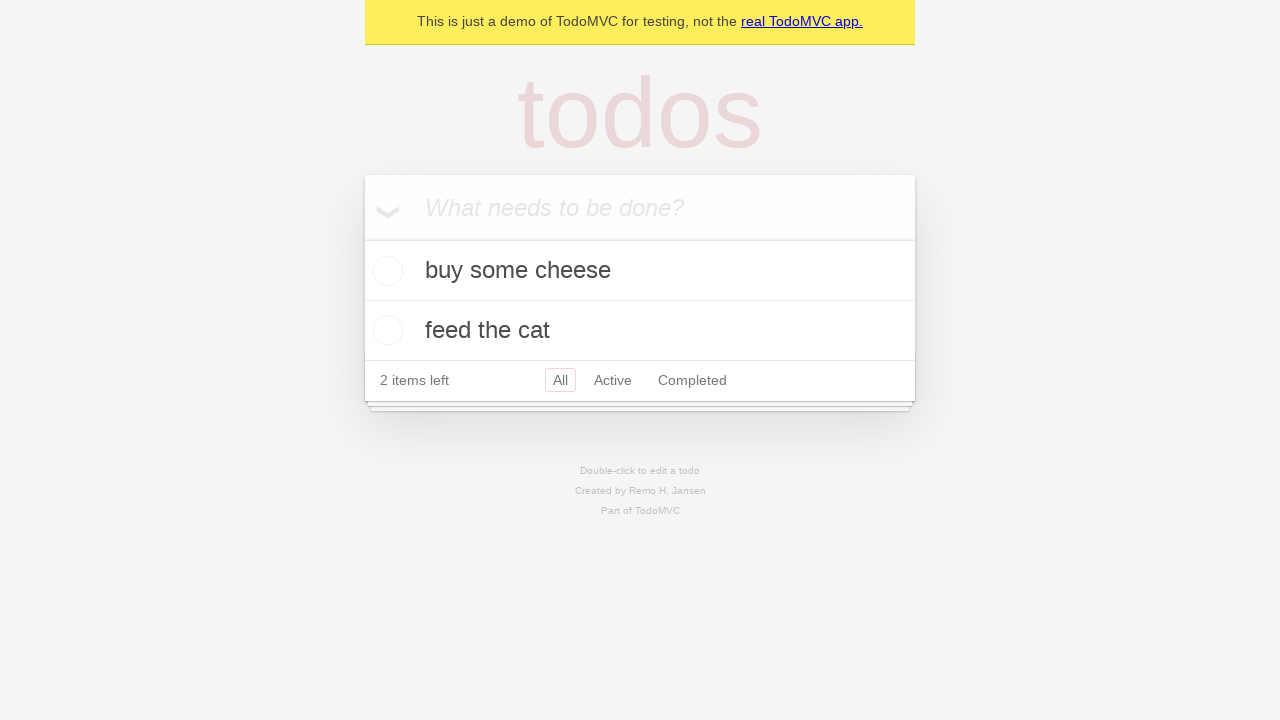

Filled todo input with 'book a doctors appointment' on internal:attr=[placeholder="What needs to be done?"i]
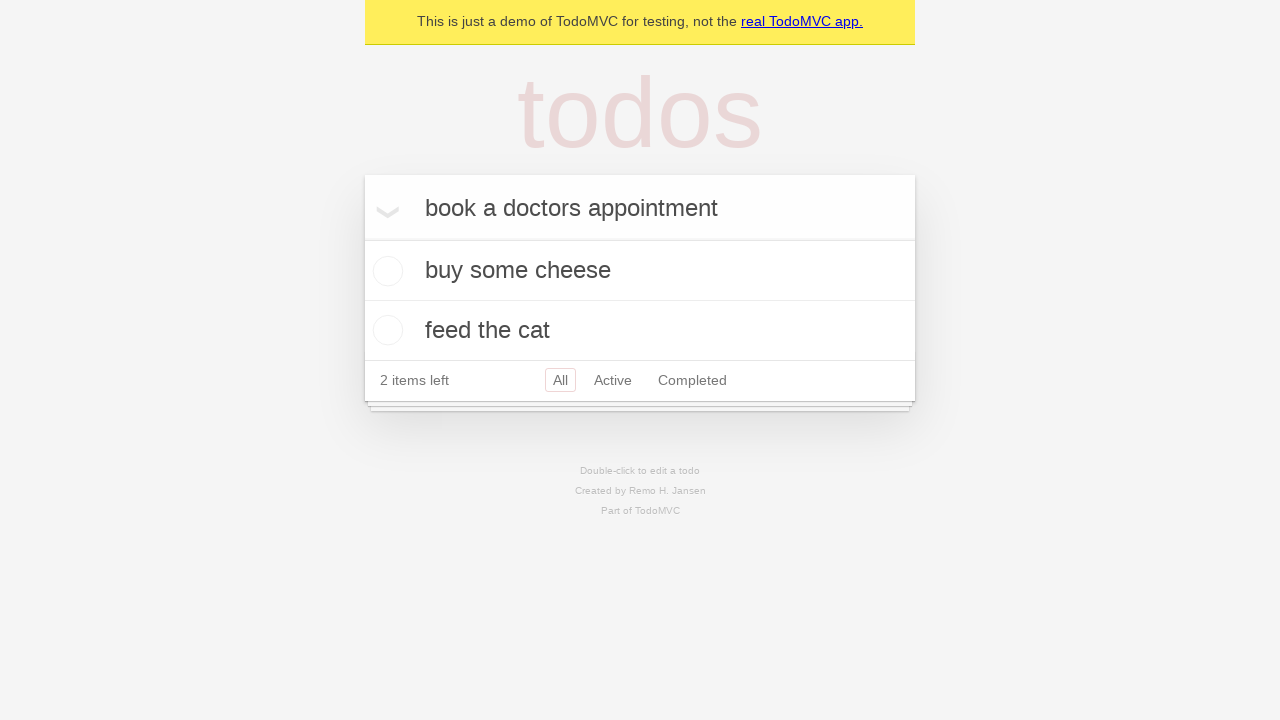

Pressed Enter to add todo item 'book a doctors appointment' on internal:attr=[placeholder="What needs to be done?"i]
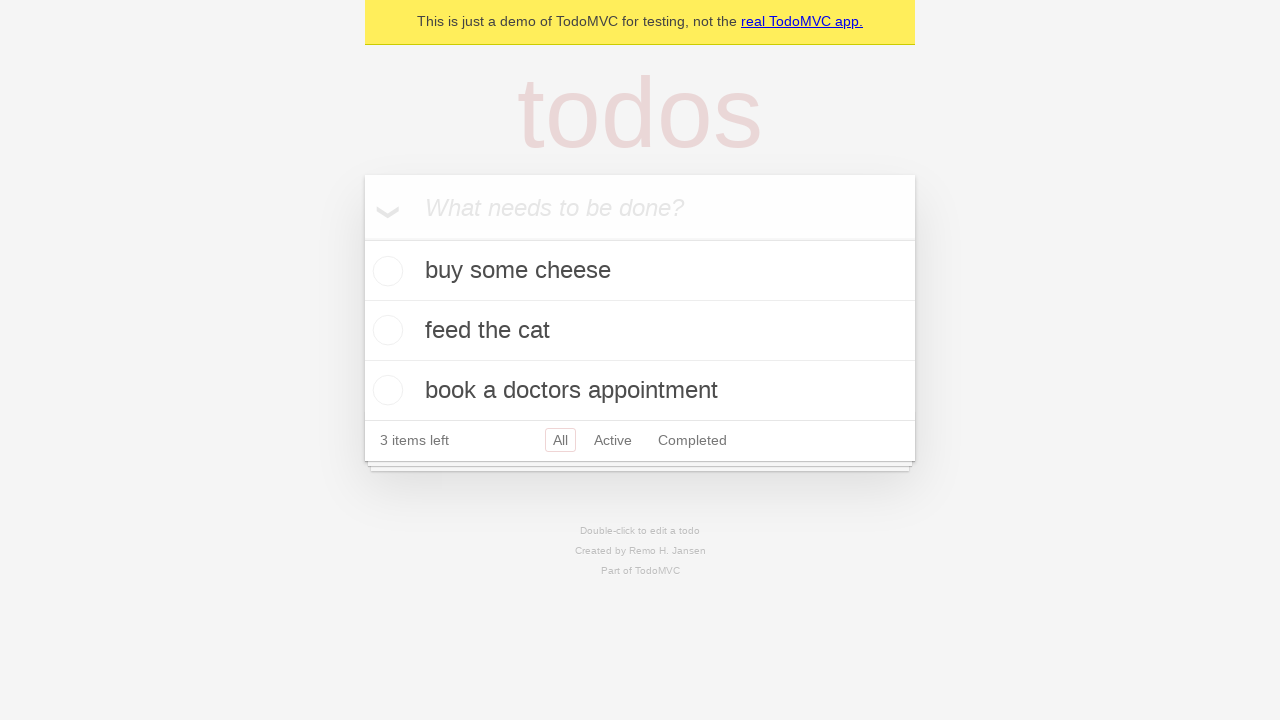

Verified that '3 items left' text is visible
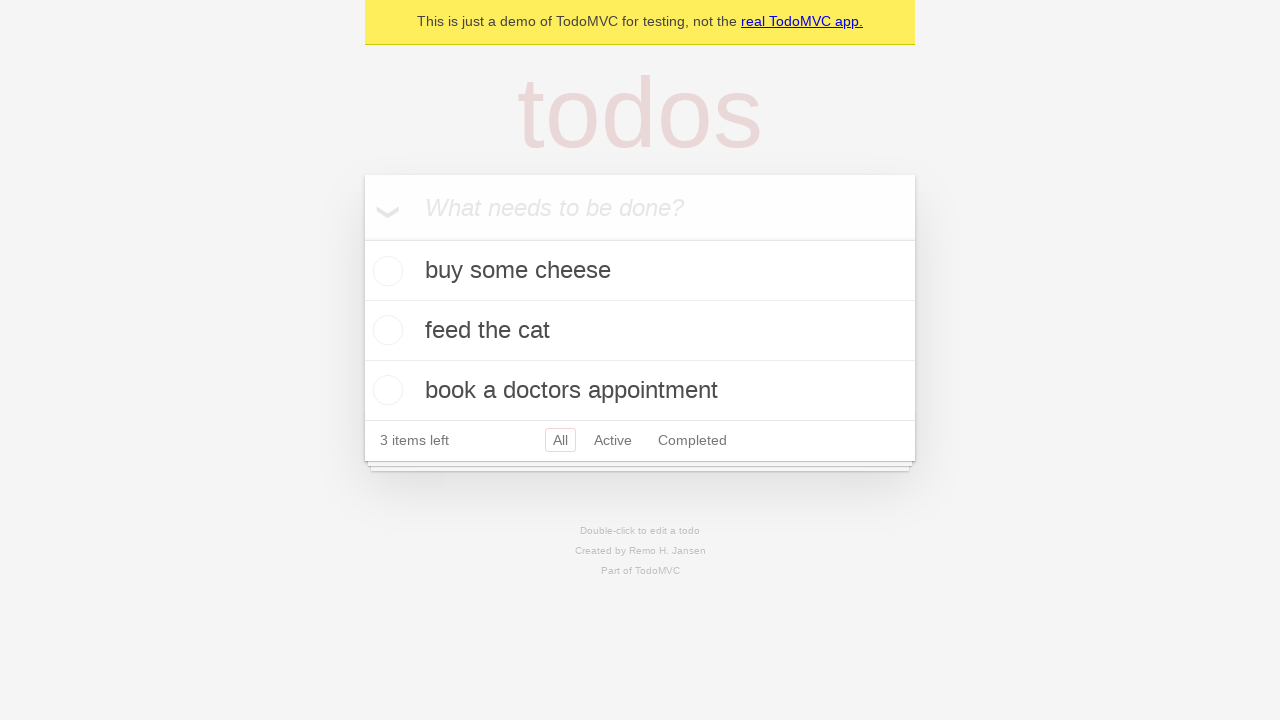

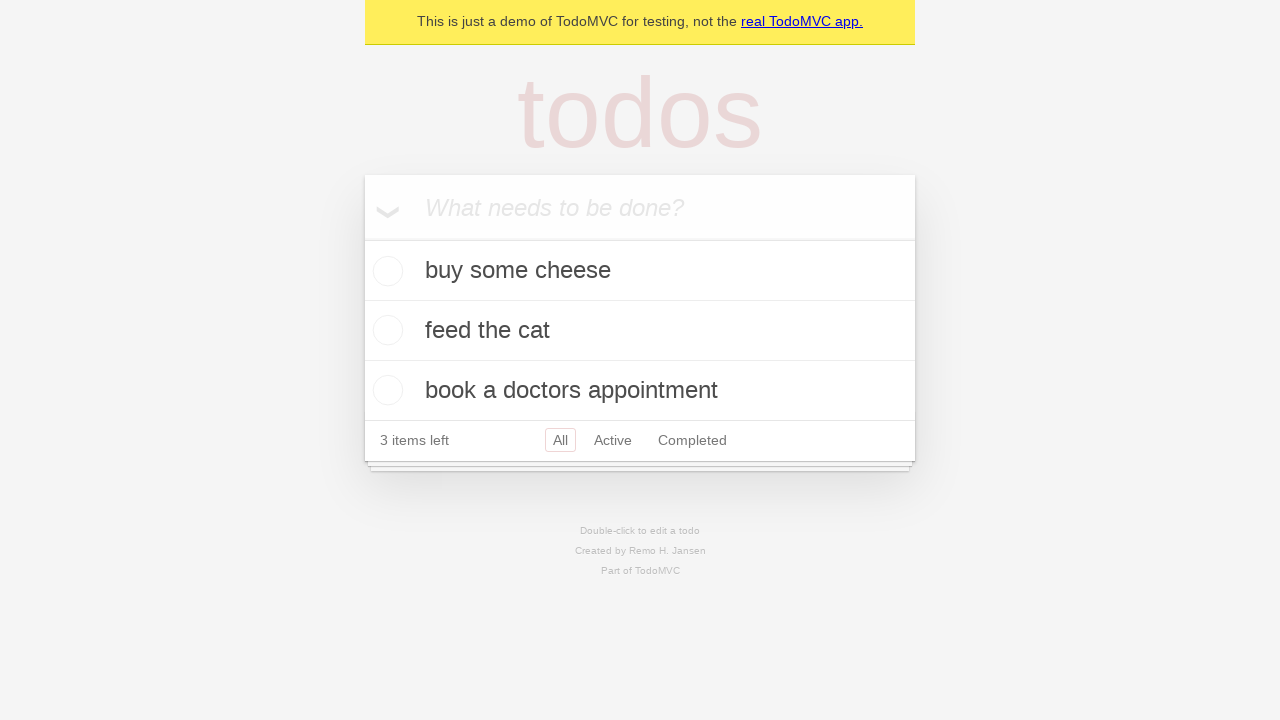